Verifies that the company branding logo is displayed on the OrangeHRM login page

Starting URL: https://opensource-demo.orangehrmlive.com/web/index.php/auth/login

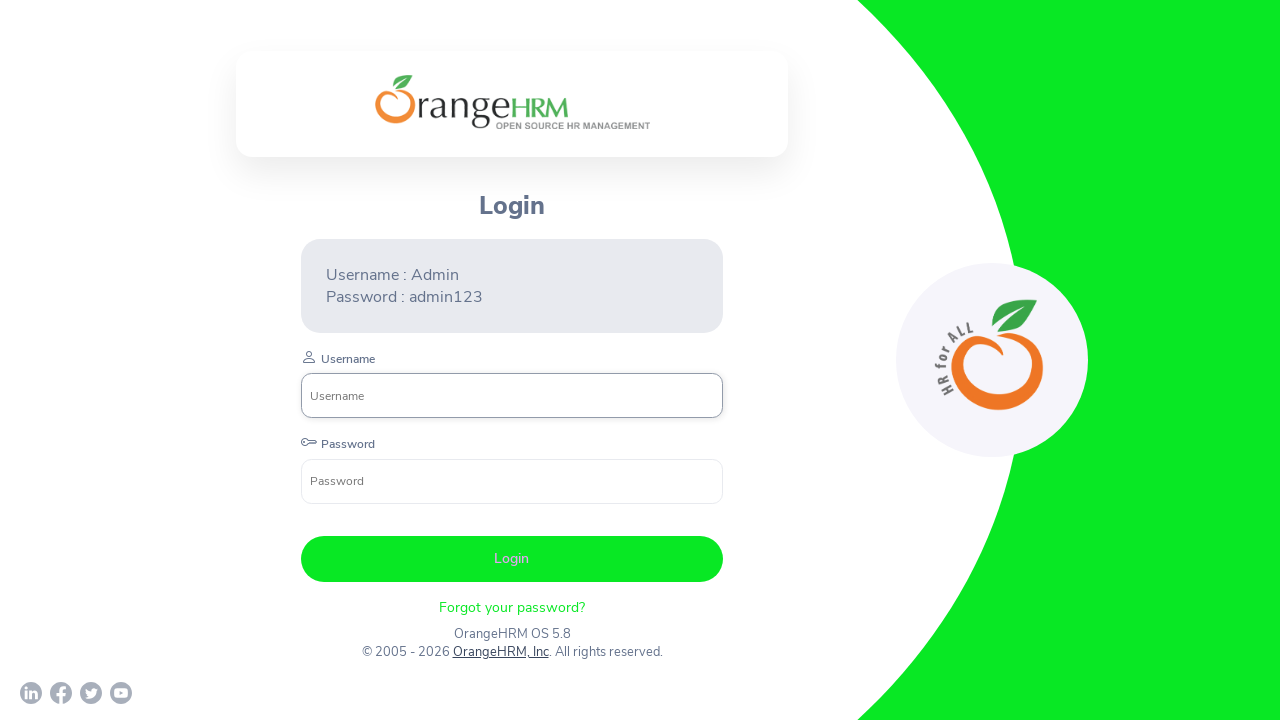

Navigated to OrangeHRM login page
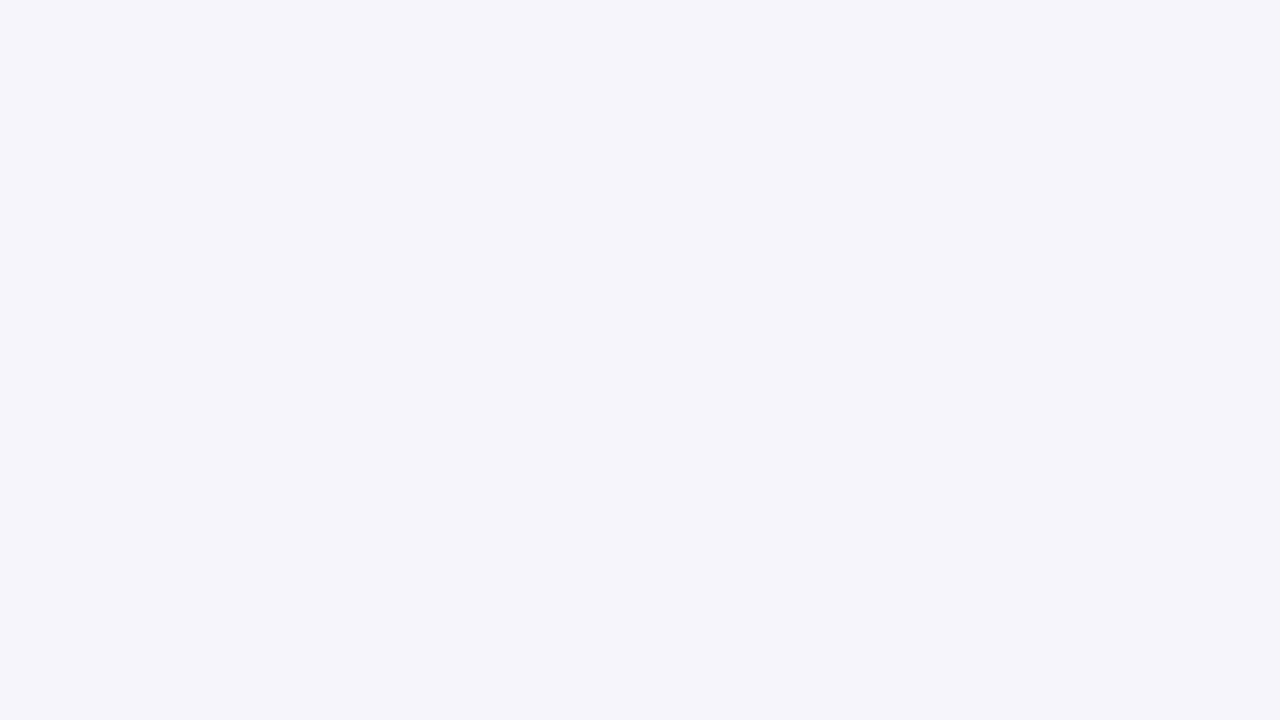

Company branding logo became visible
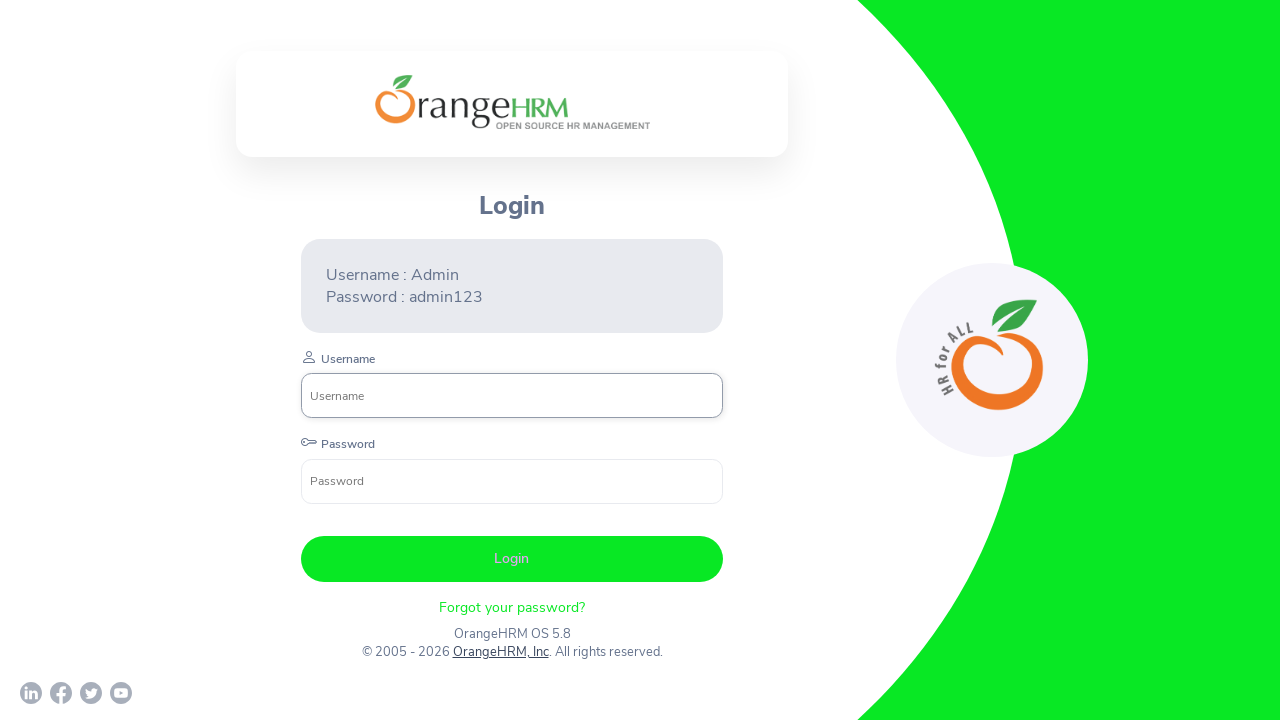

Verified that company branding logo is displayed on login page
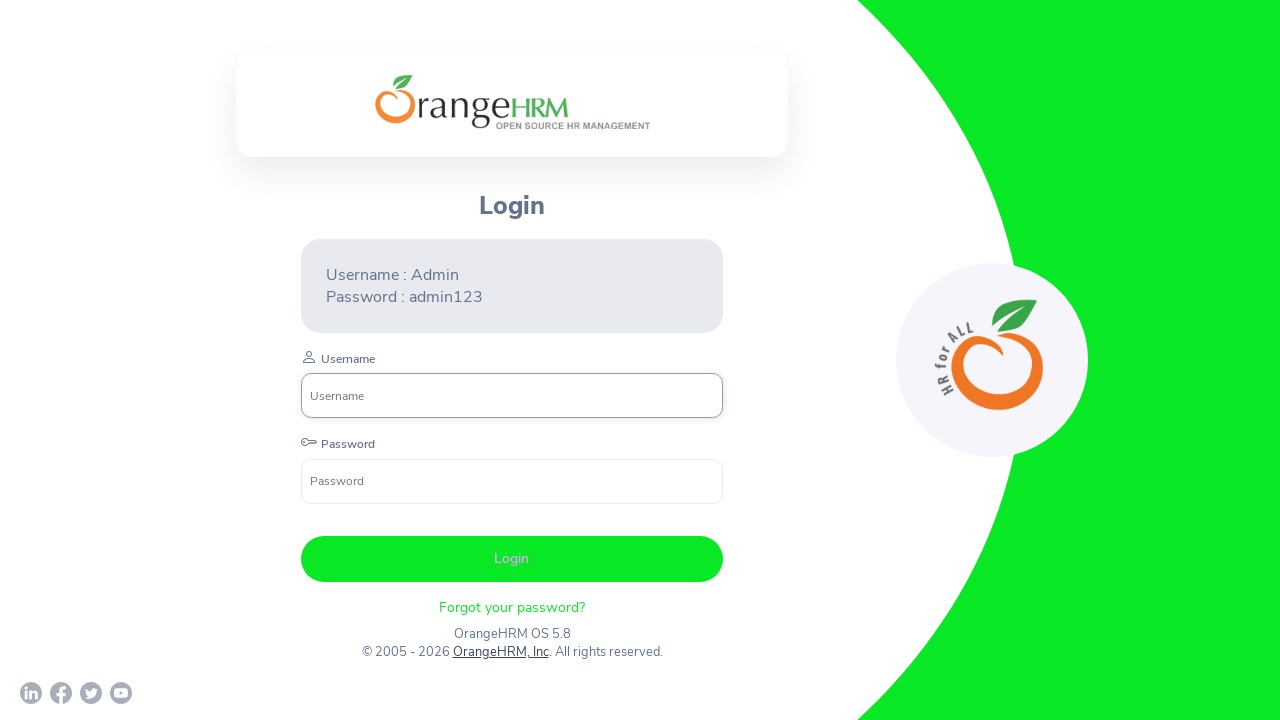

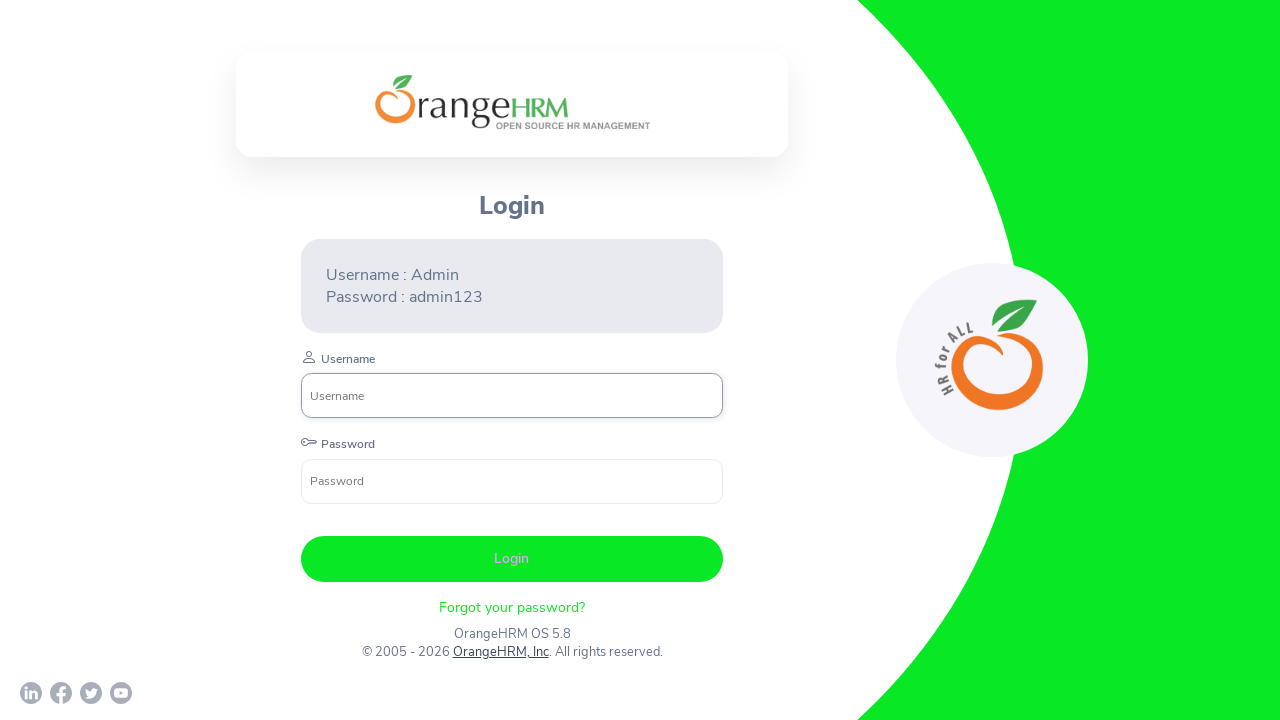